Tests dynamic loading functionality by clicking a start button and waiting for dynamically loaded content to appear on the page

Starting URL: http://the-internet.herokuapp.com/dynamic_loading/1

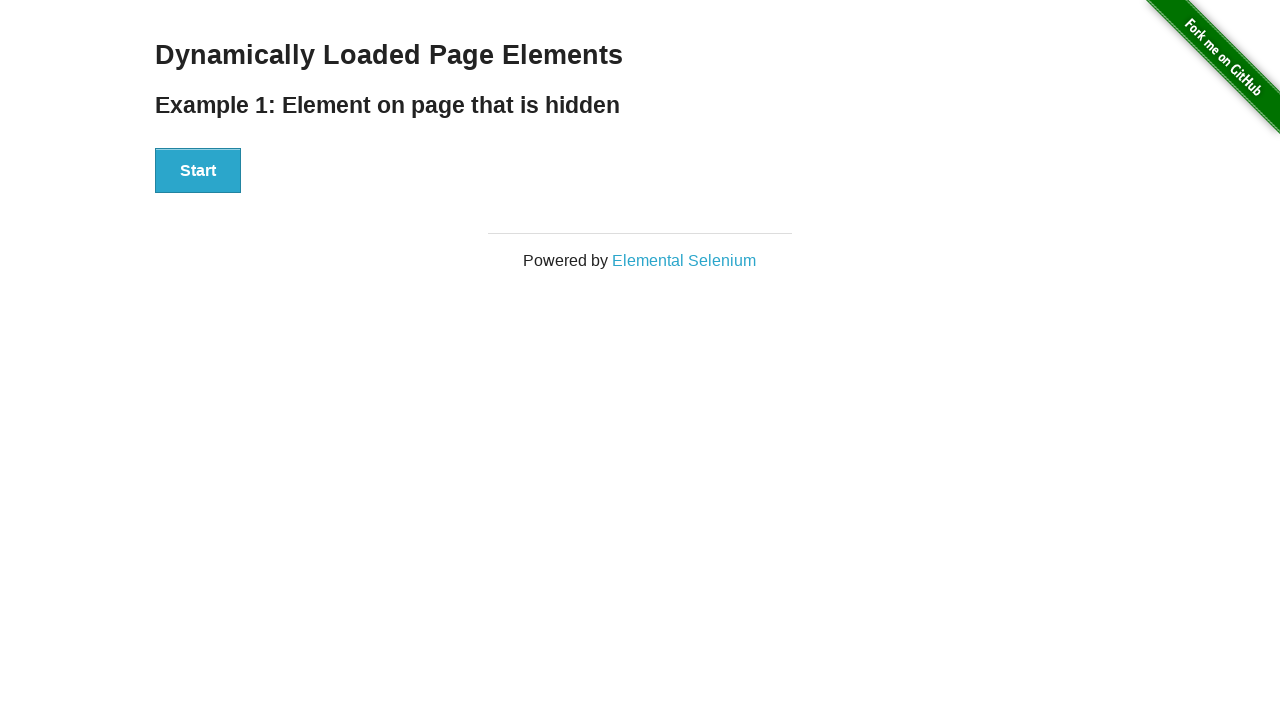

Clicked start button to trigger dynamic loading at (198, 171) on #start button
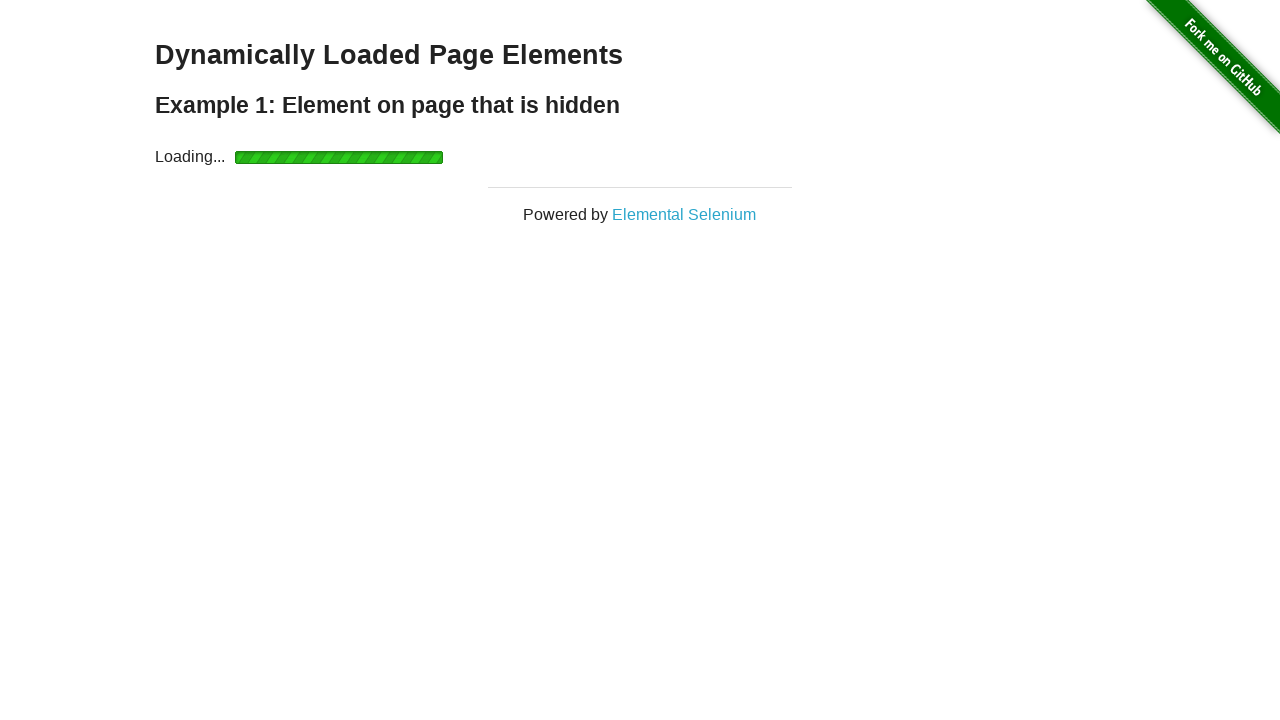

Dynamically loaded content appeared on page
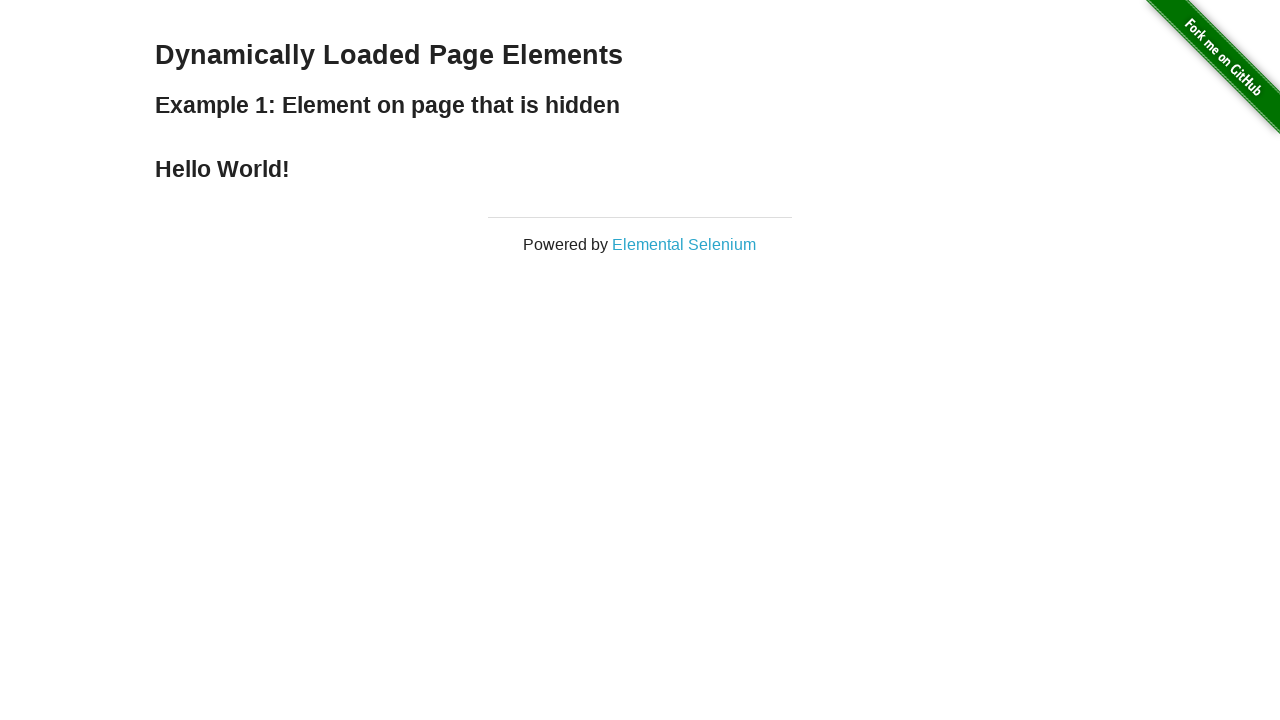

Retrieved loaded content text: Hello World!
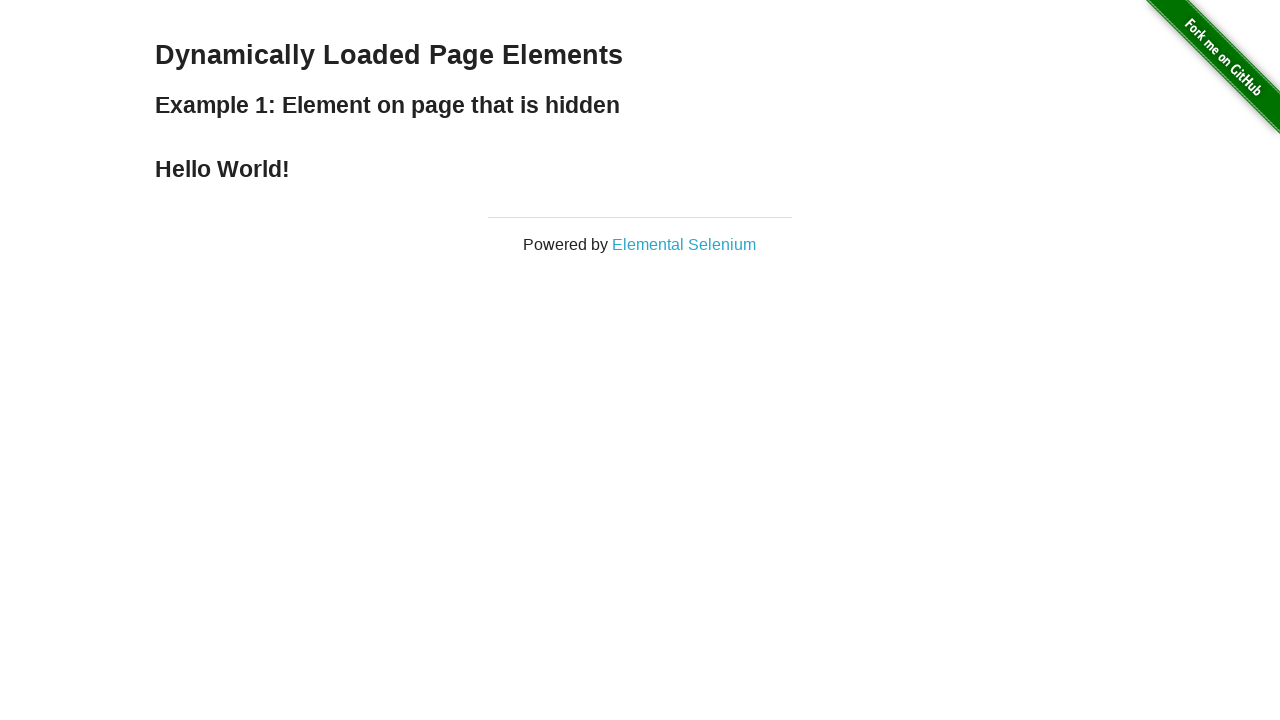

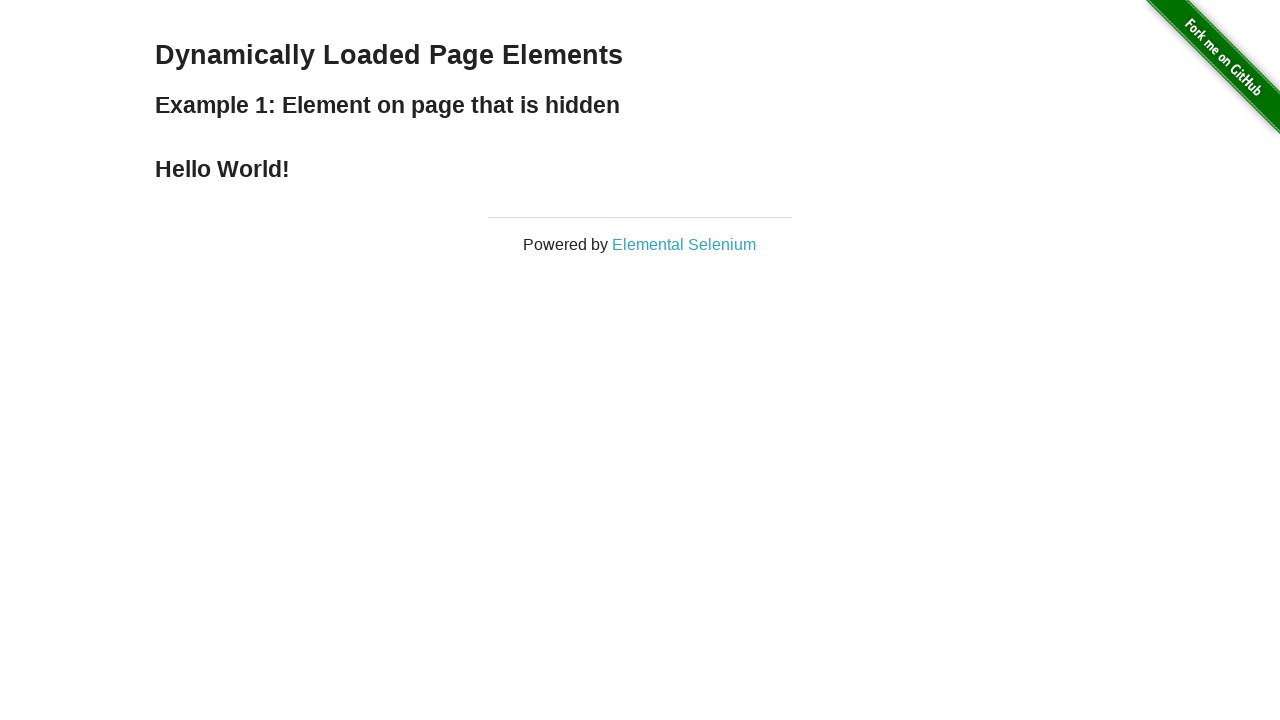